Tests the search functionality on AJIO.com by entering "shoe" in the search box and clicking the search button to perform a product search.

Starting URL: https://www.ajio.com/

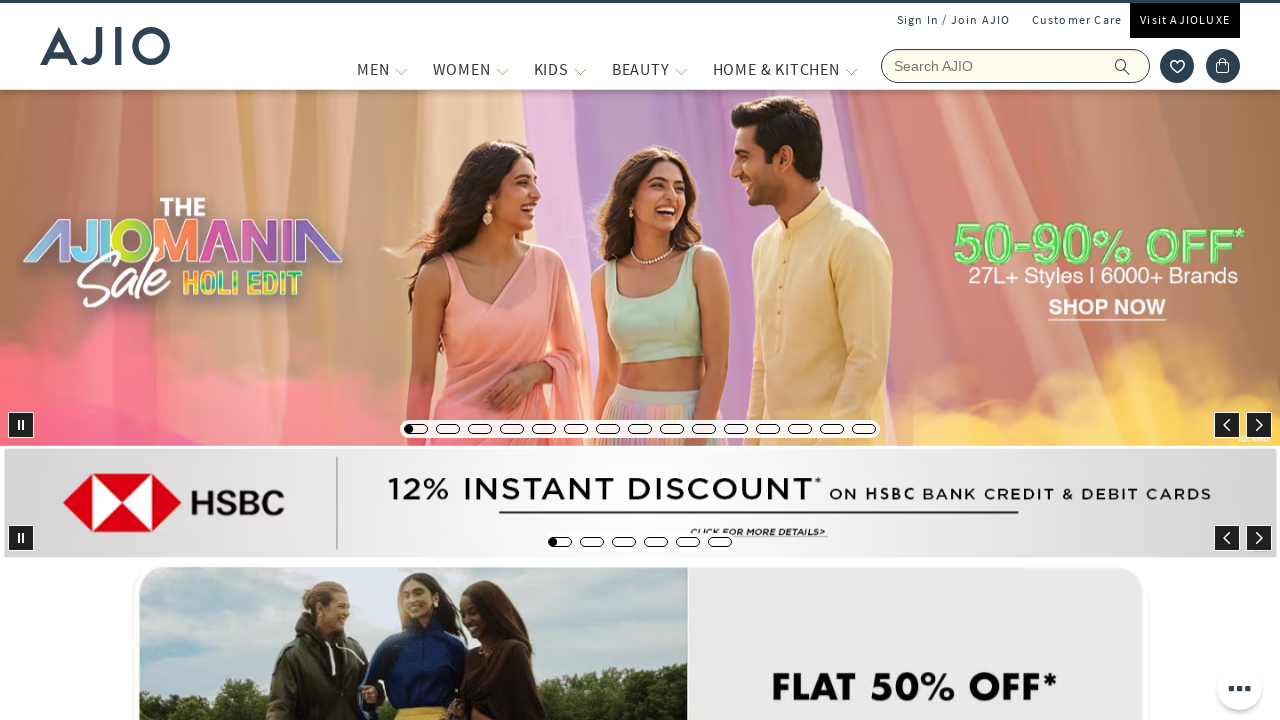

Filled search box with 'shoe' on input[placeholder='Search AJIO']
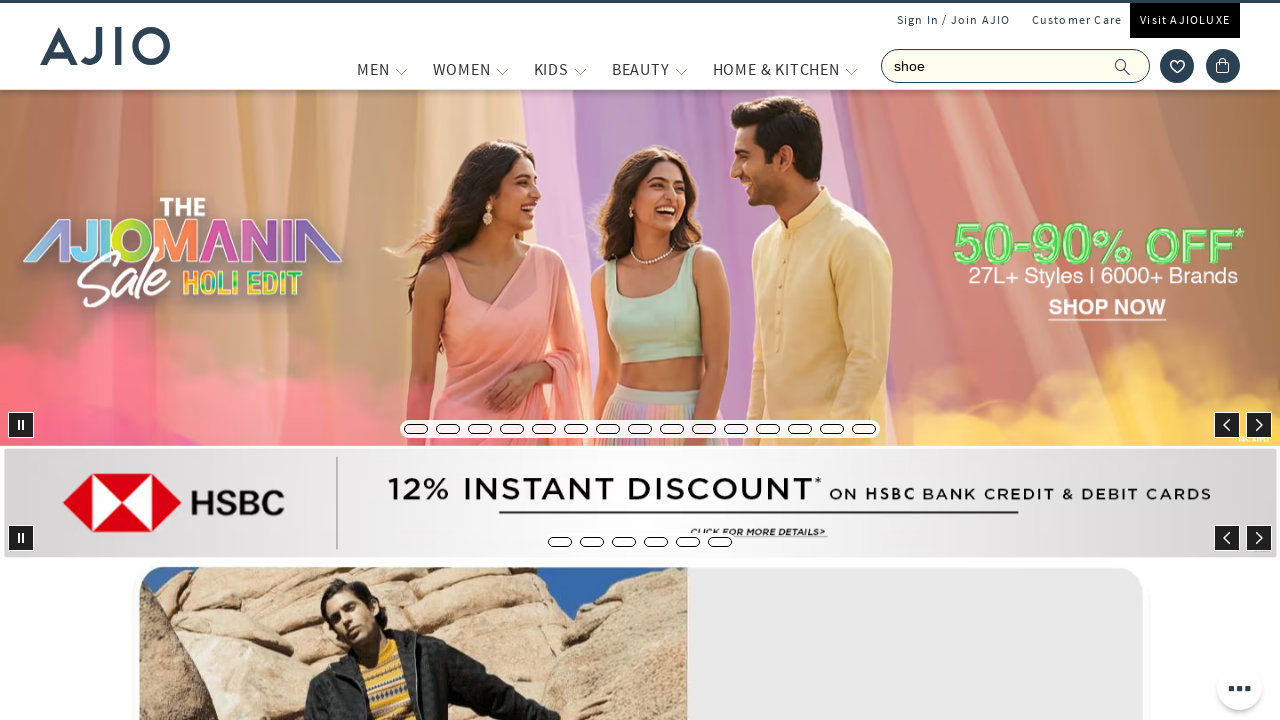

Clicked search button to perform product search at (1123, 66) on span.ic-search
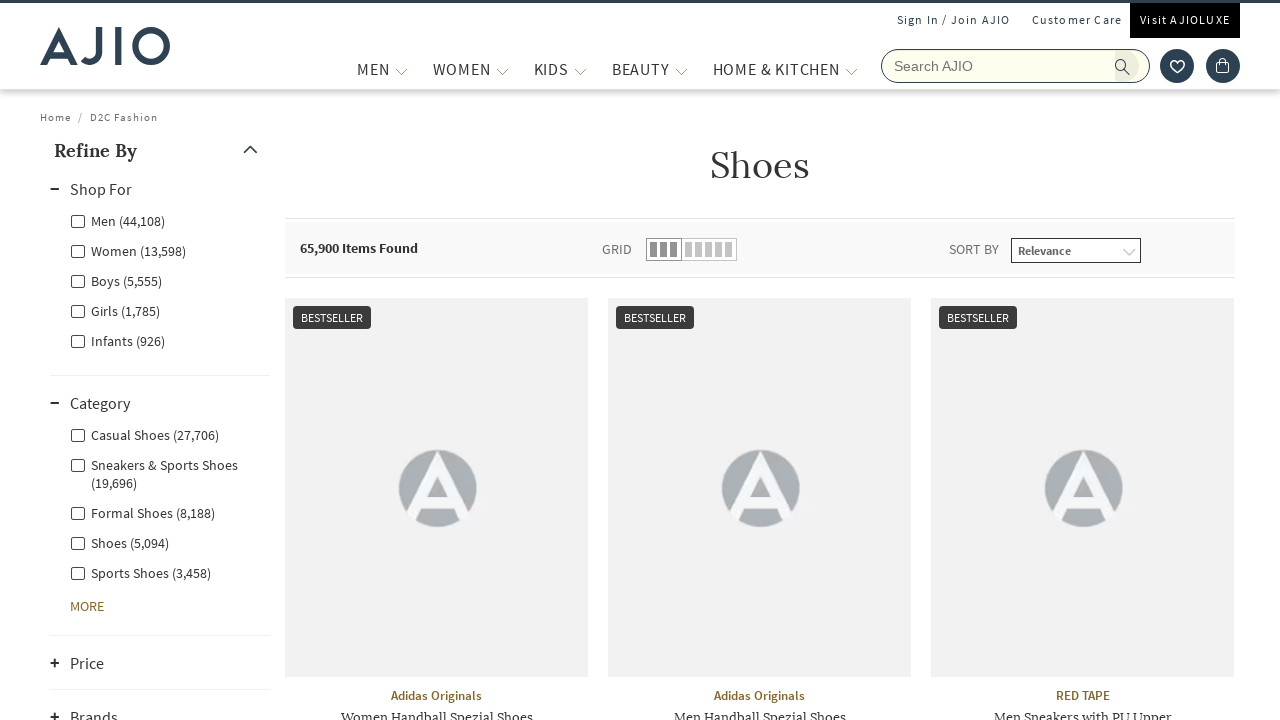

Search results loaded successfully
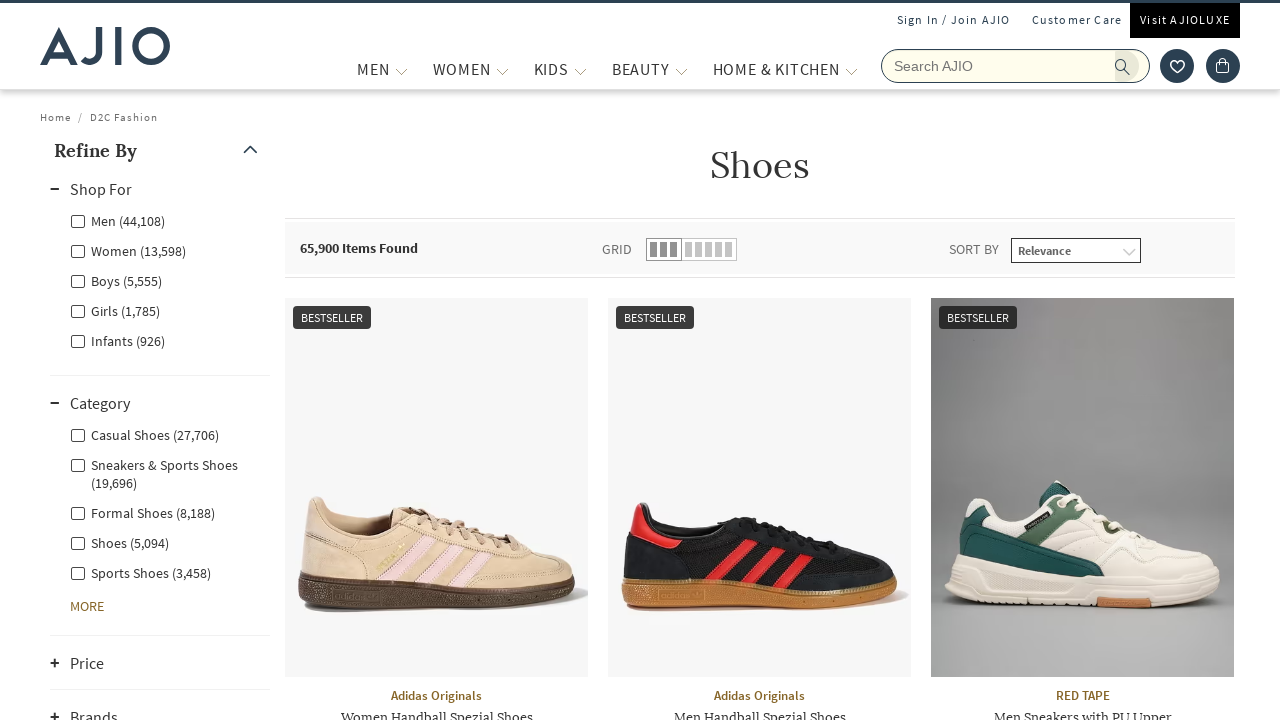

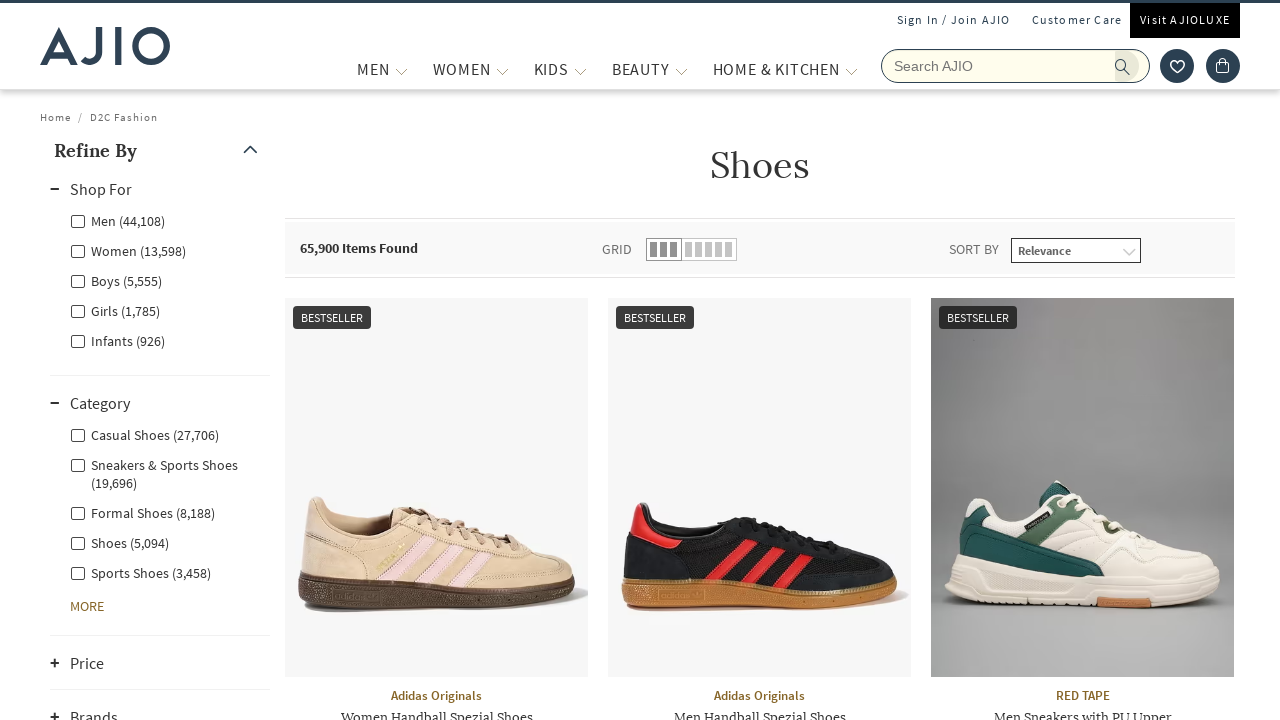